Tests dynamic content loading by clicking a start button and waiting for hidden content to become visible

Starting URL: http://the-internet.herokuapp.com/dynamic_loading/2

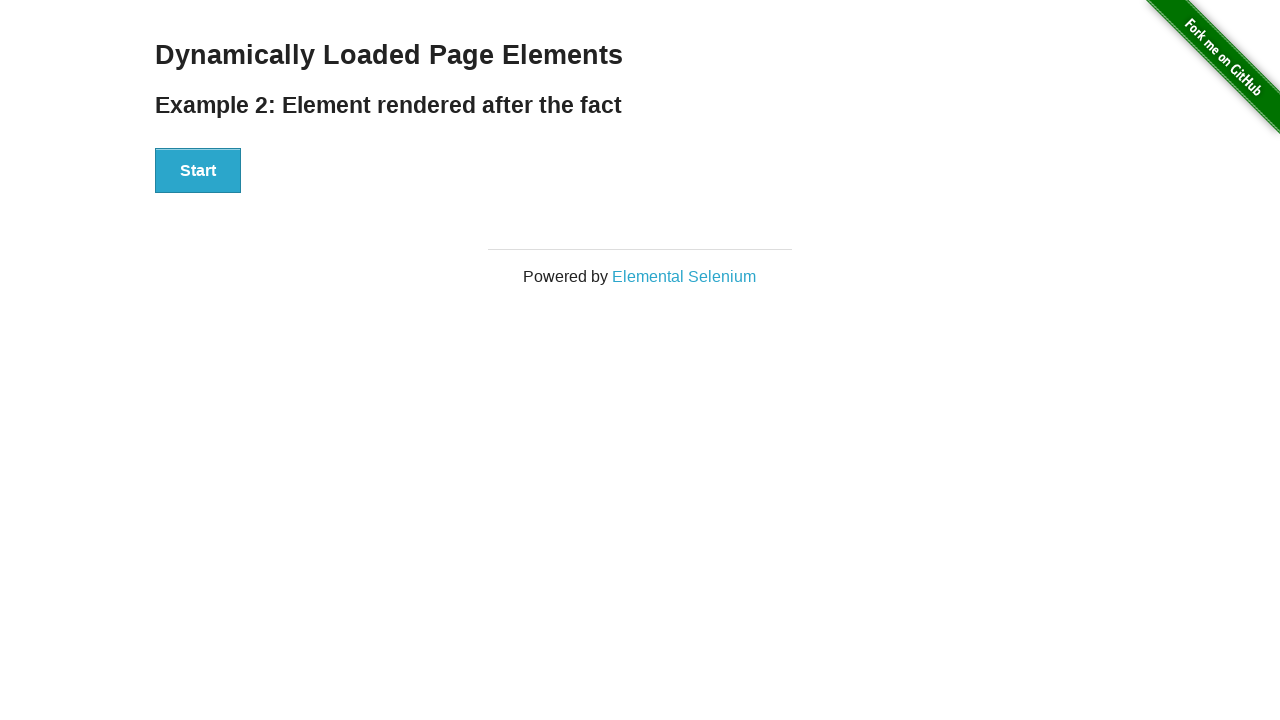

Clicked Start button to trigger dynamic content loading at (198, 171) on xpath=//button[text()='Start']
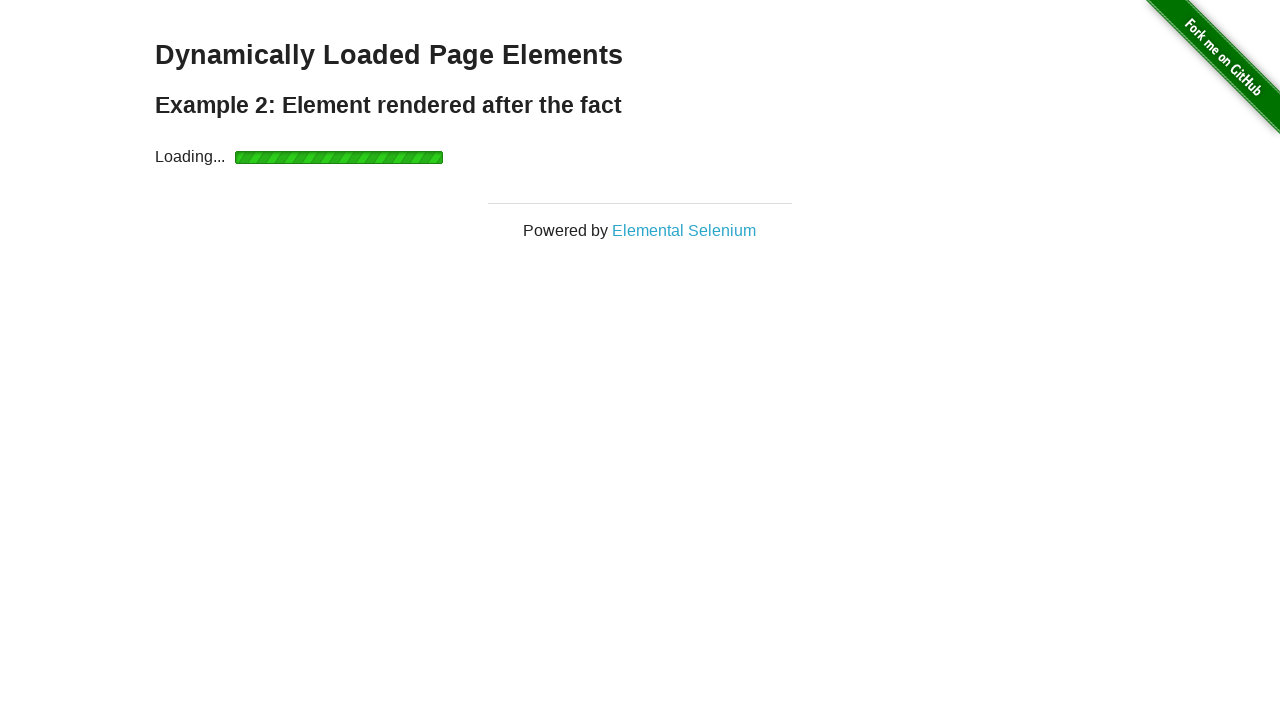

Waited for dynamically loaded 'Hello World!' content to become visible
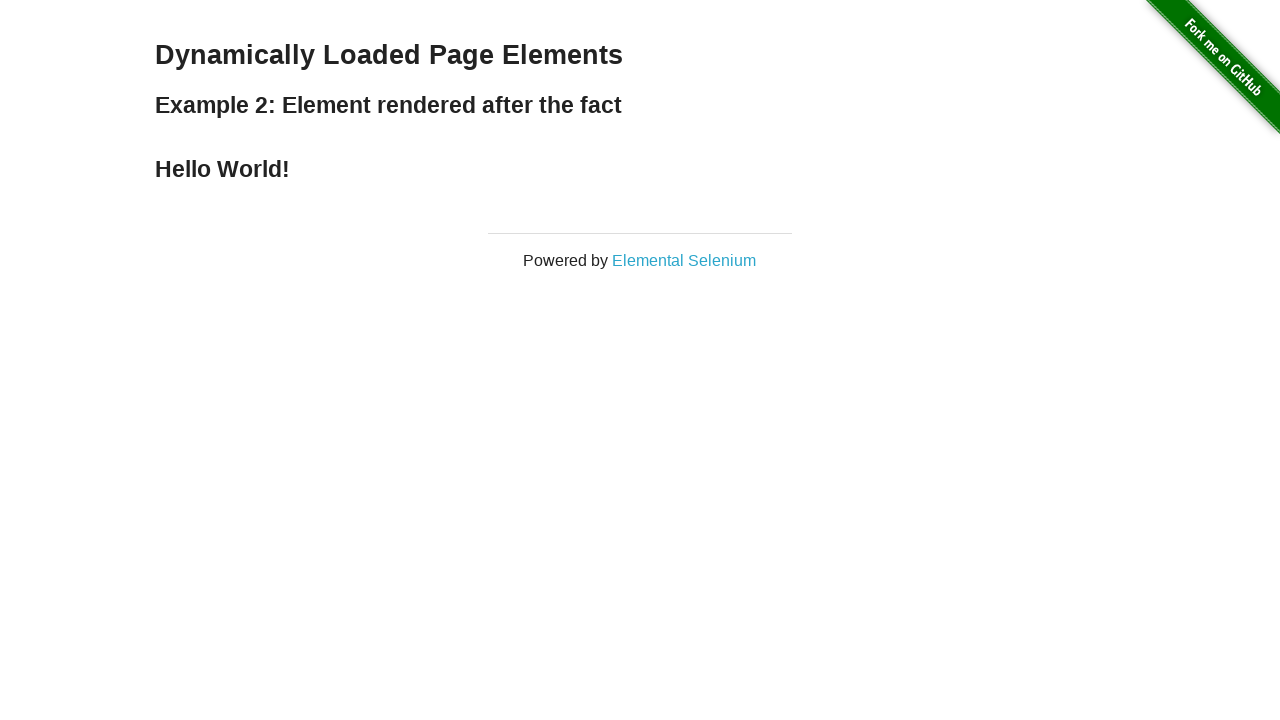

Located the 'Hello World!' element
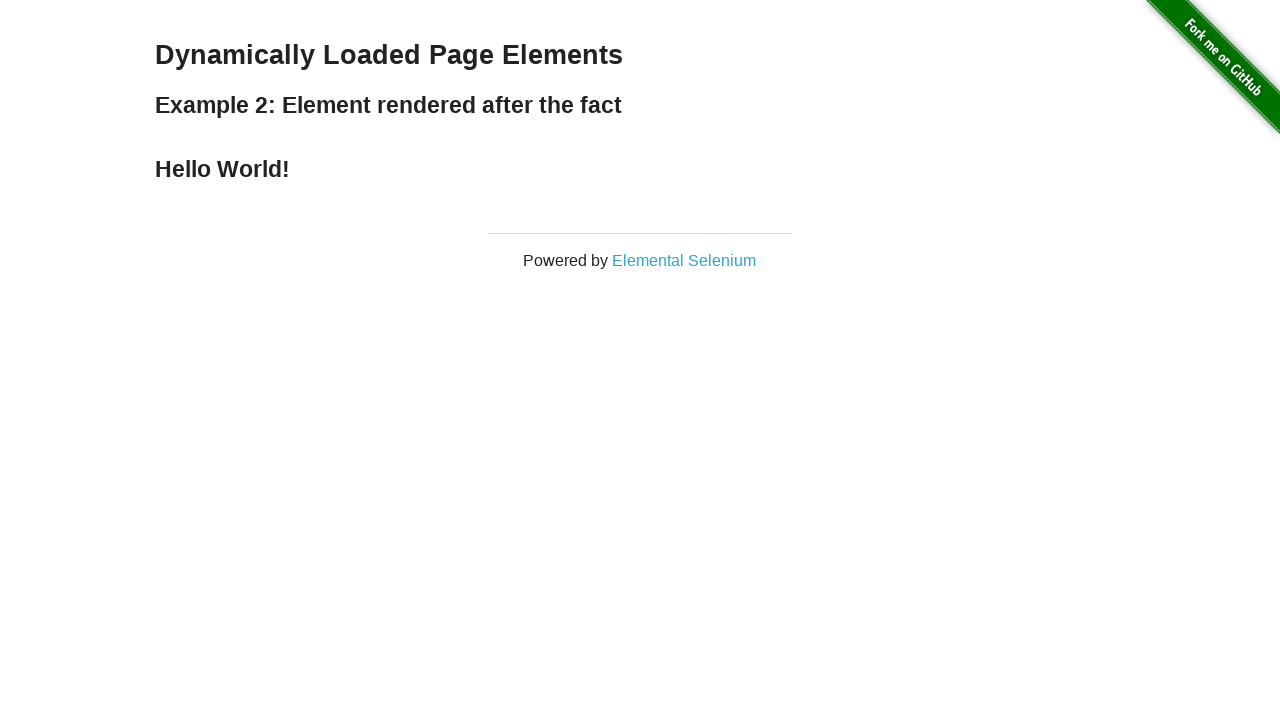

Extracted text content: Hello World!
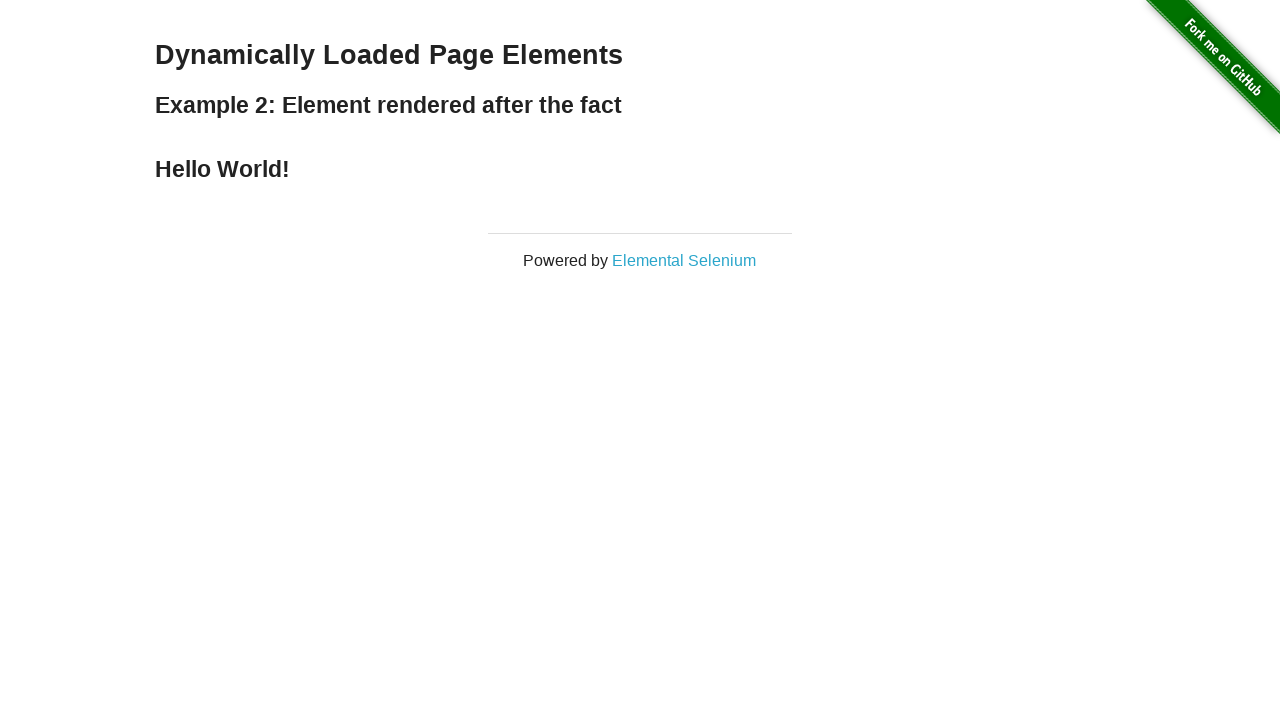

Printed text content to console
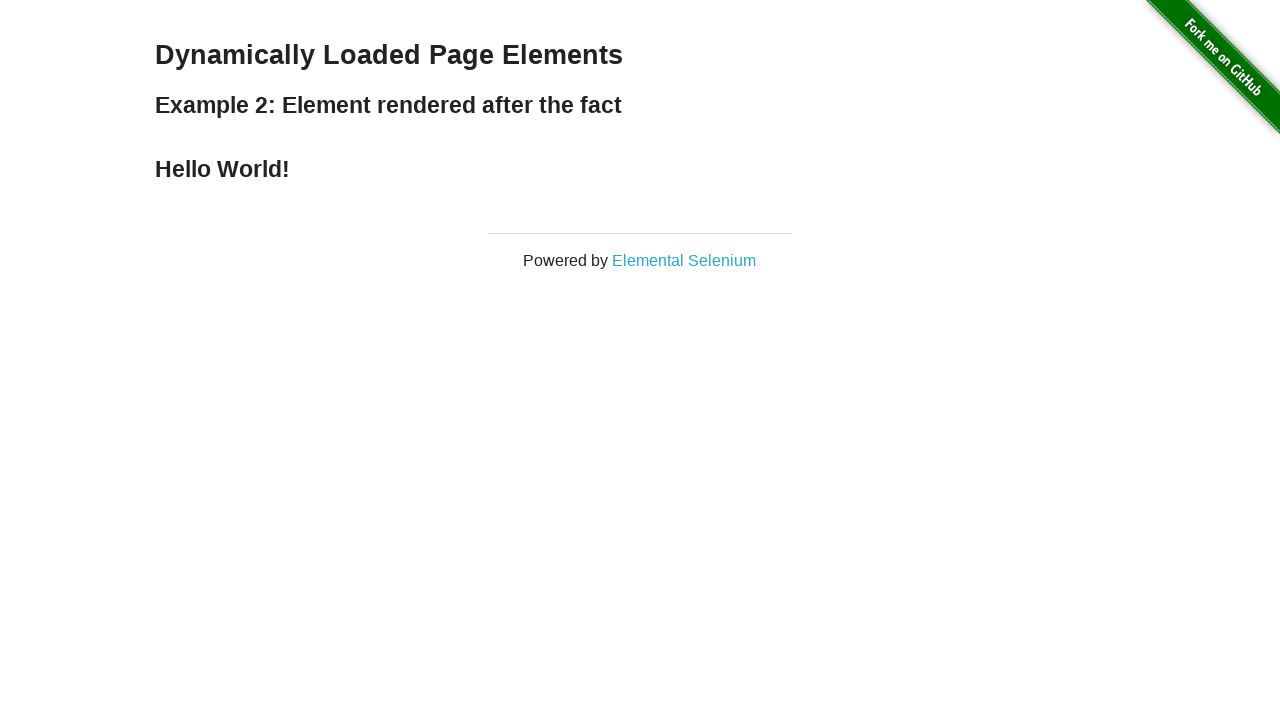

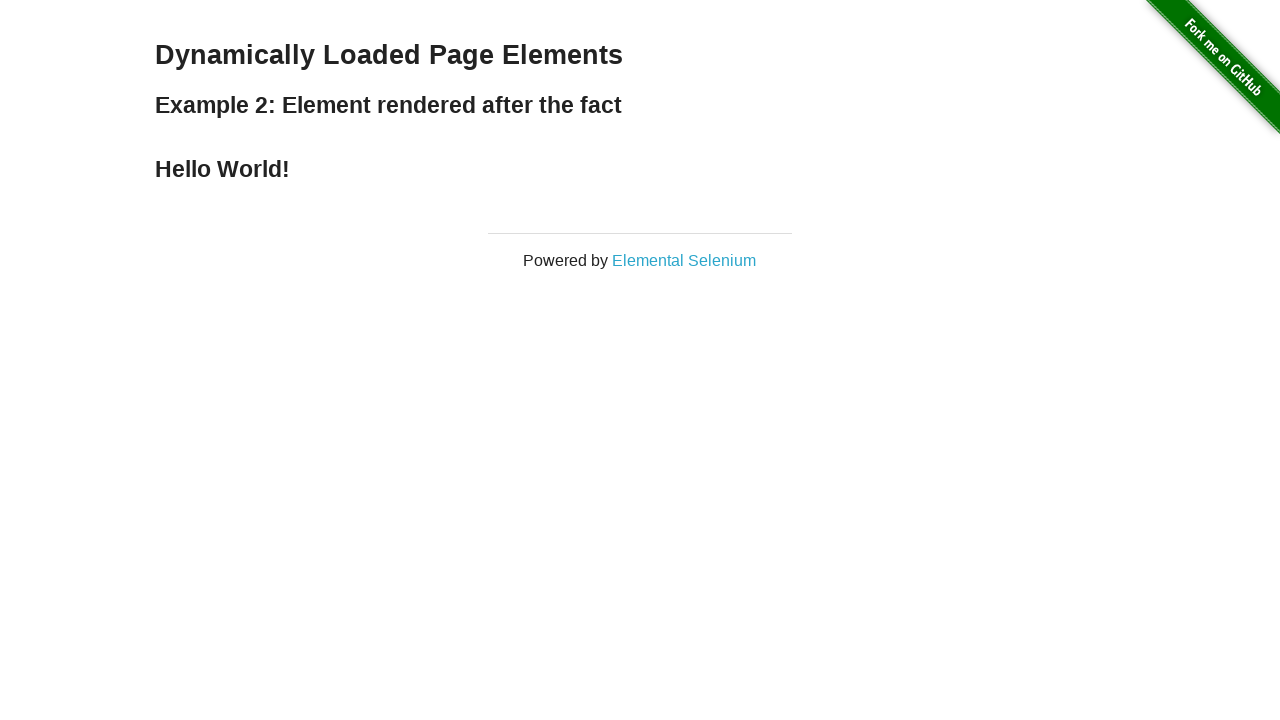